Tests the Submit Language button behavior when form fields are empty, verifying that an error message is displayed

Starting URL: http://www.99-bottles-of-beer.net/submitnewlanguage.html

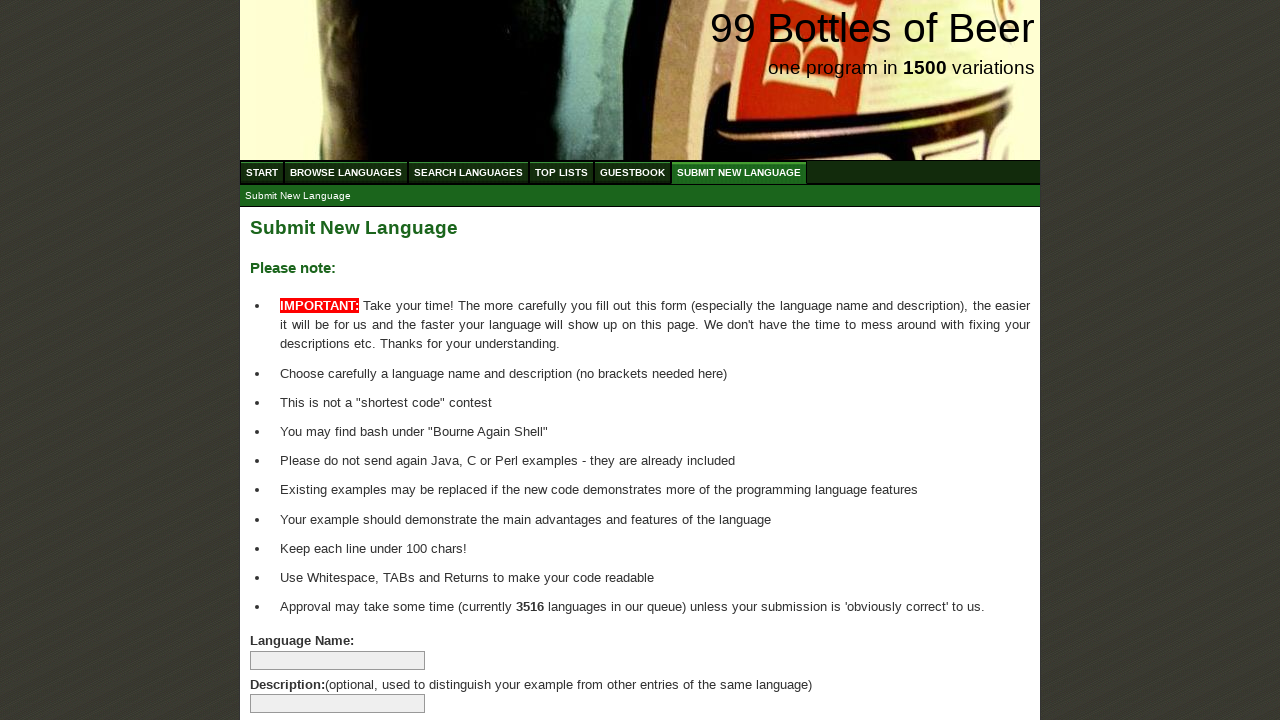

Navigated to Submit New Language page
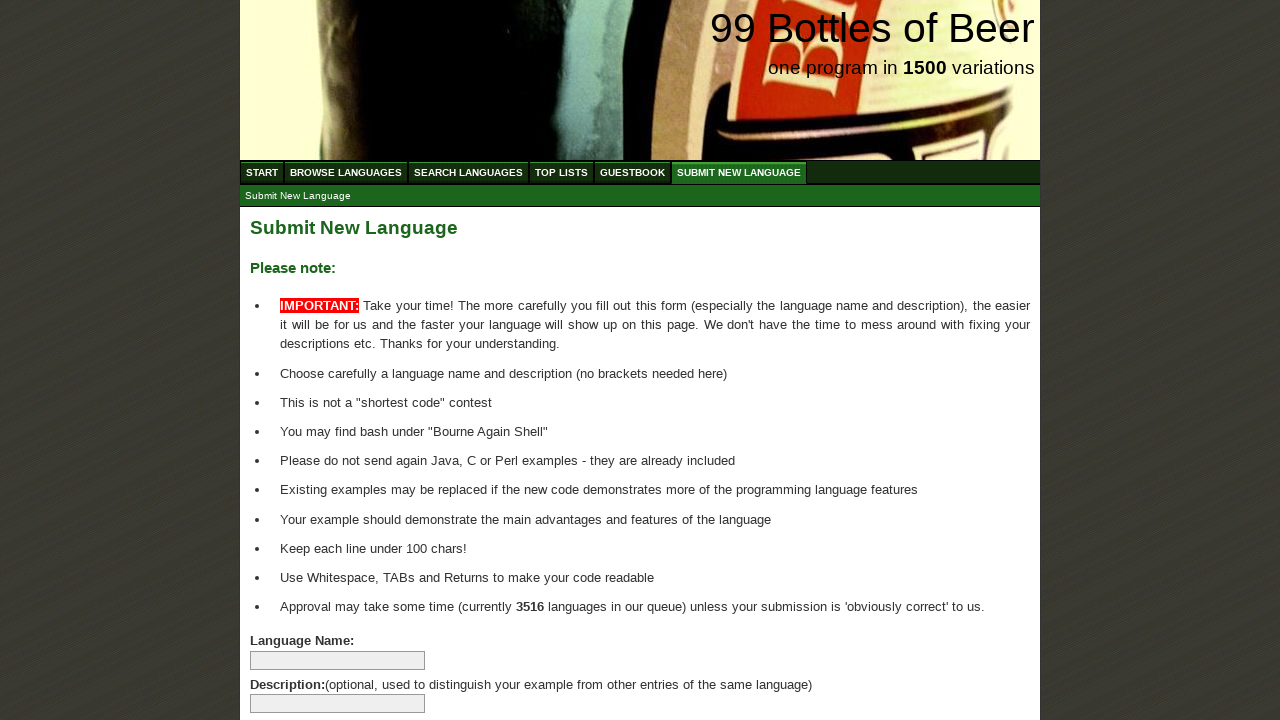

Clicked Submit Language button with empty form fields at (294, 665) on xpath=//body/div[@id='wrap']/div[@id='main']/form[@id='addlanguage']/p/input[@ty
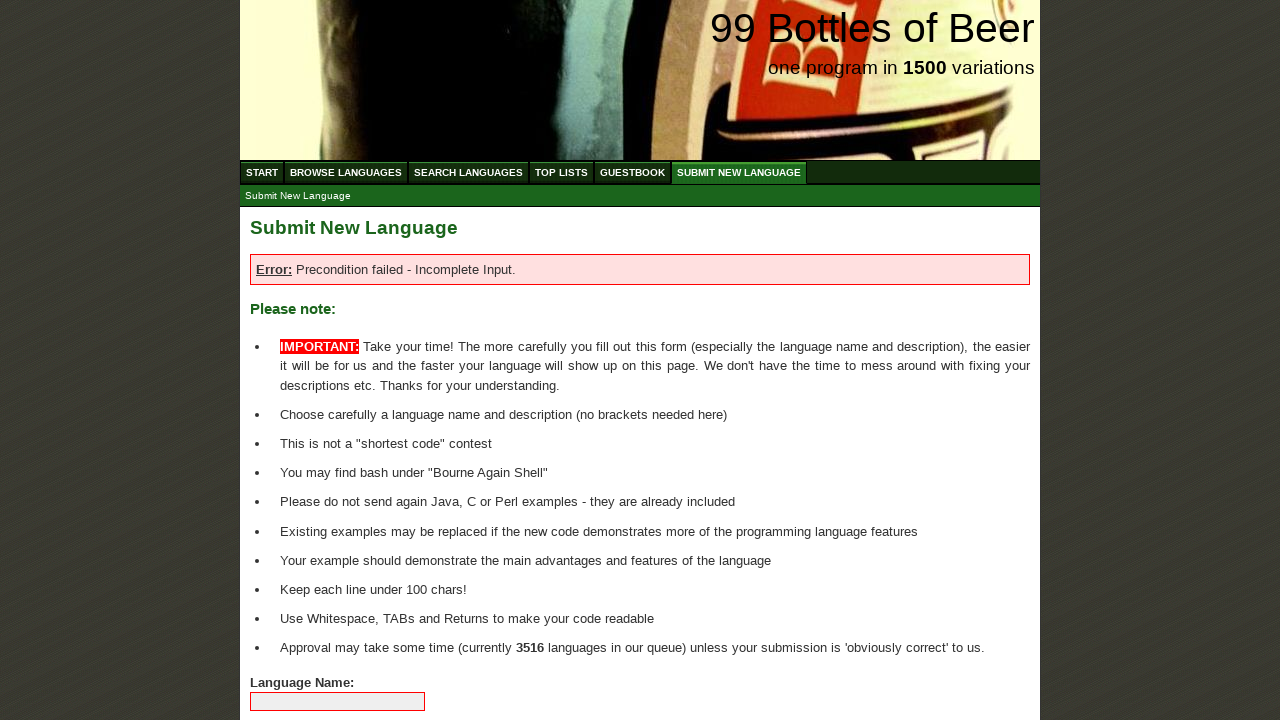

Error message appeared on page
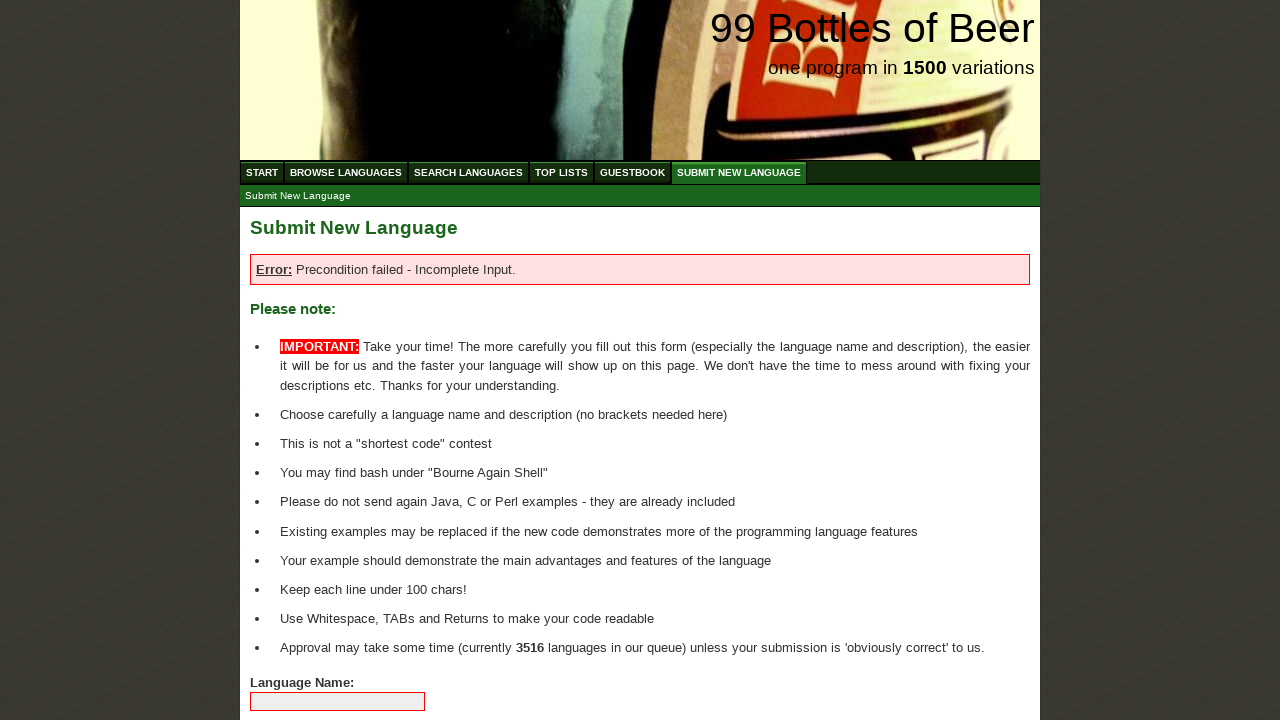

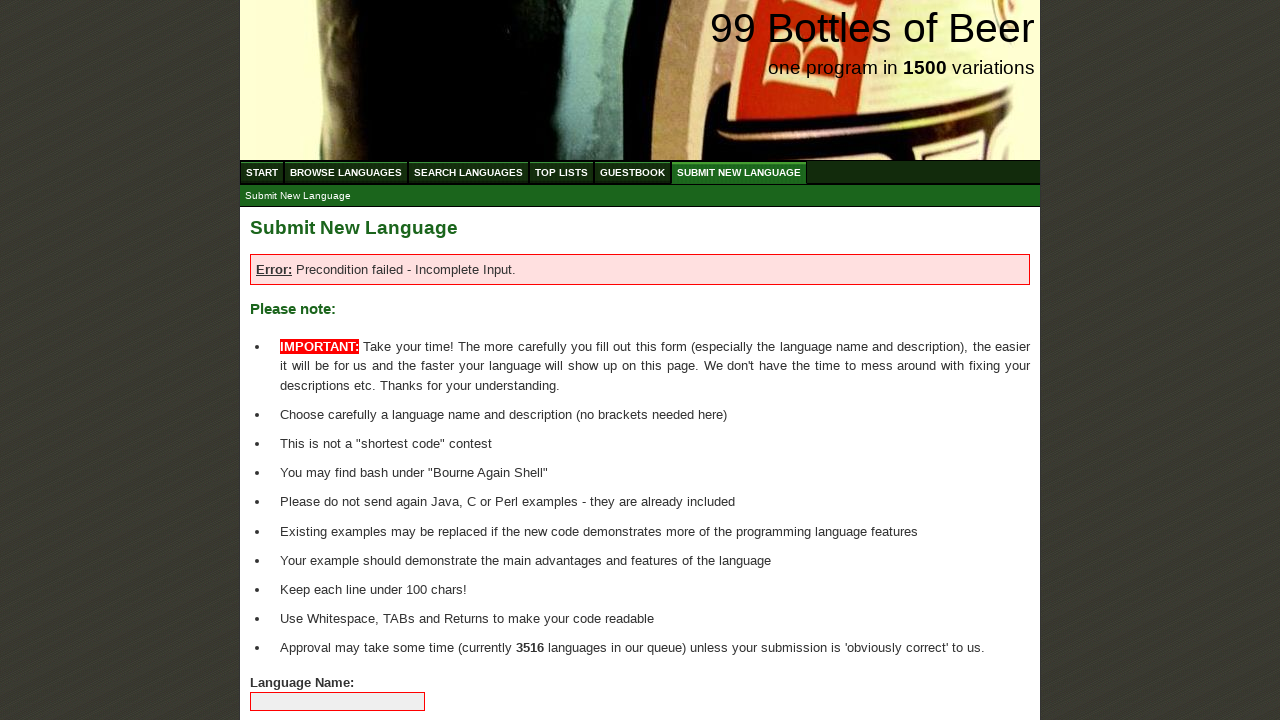